Navigates to an online radio station page and clicks the play button to start streaming audio

Starting URL: https://onlineradiobox.com/us/?cs=in.startamil

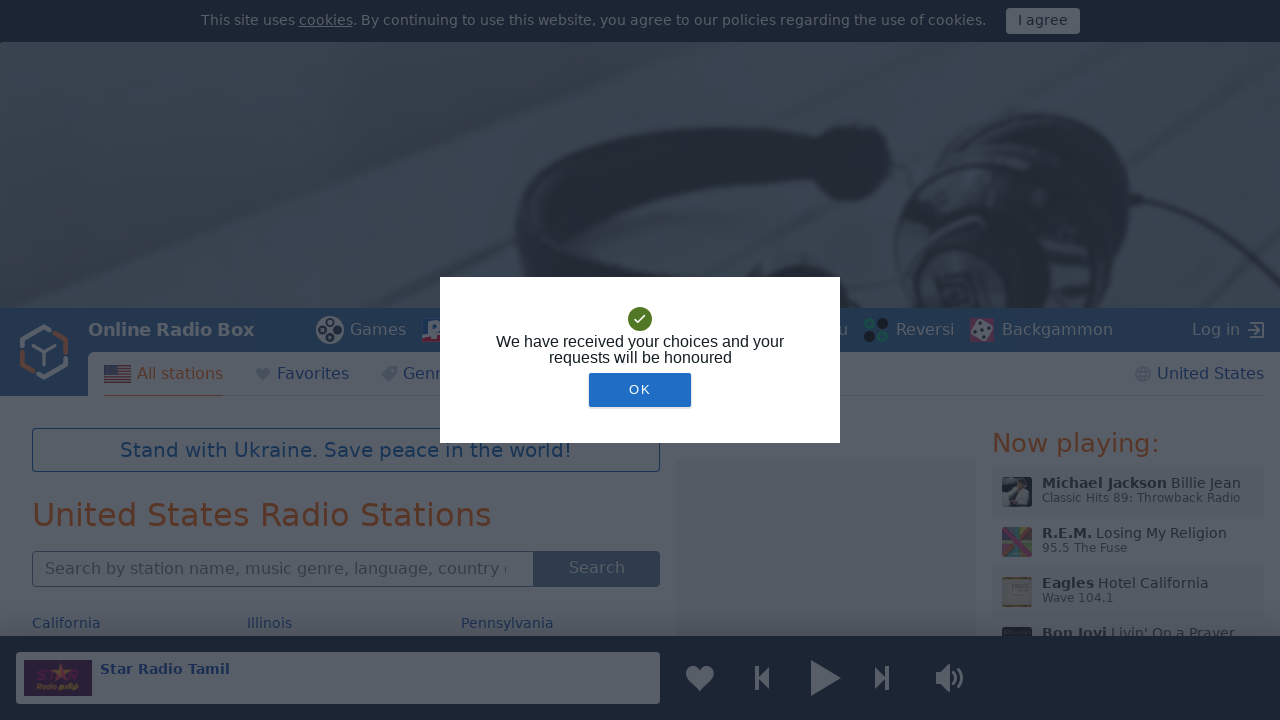

Navigated to online radio station page
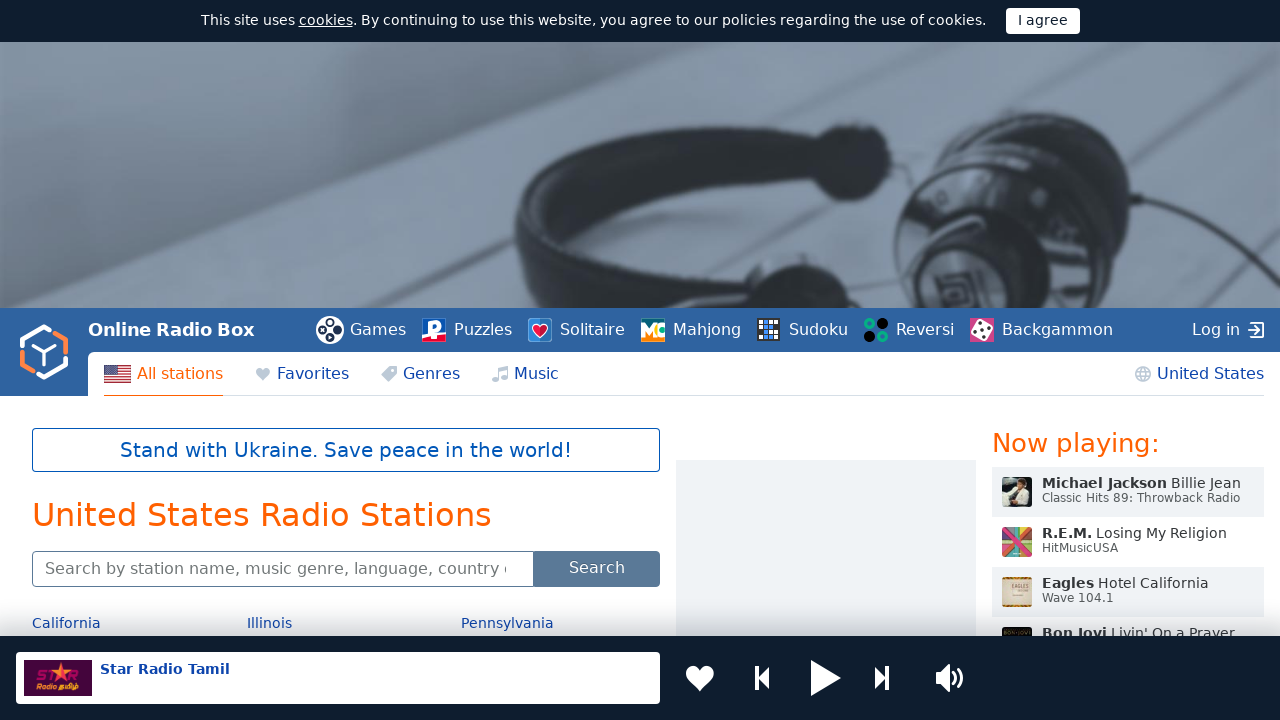

Clicked play button to start streaming audio at (826, 678) on xpath=//*[@id="b_top_play"]
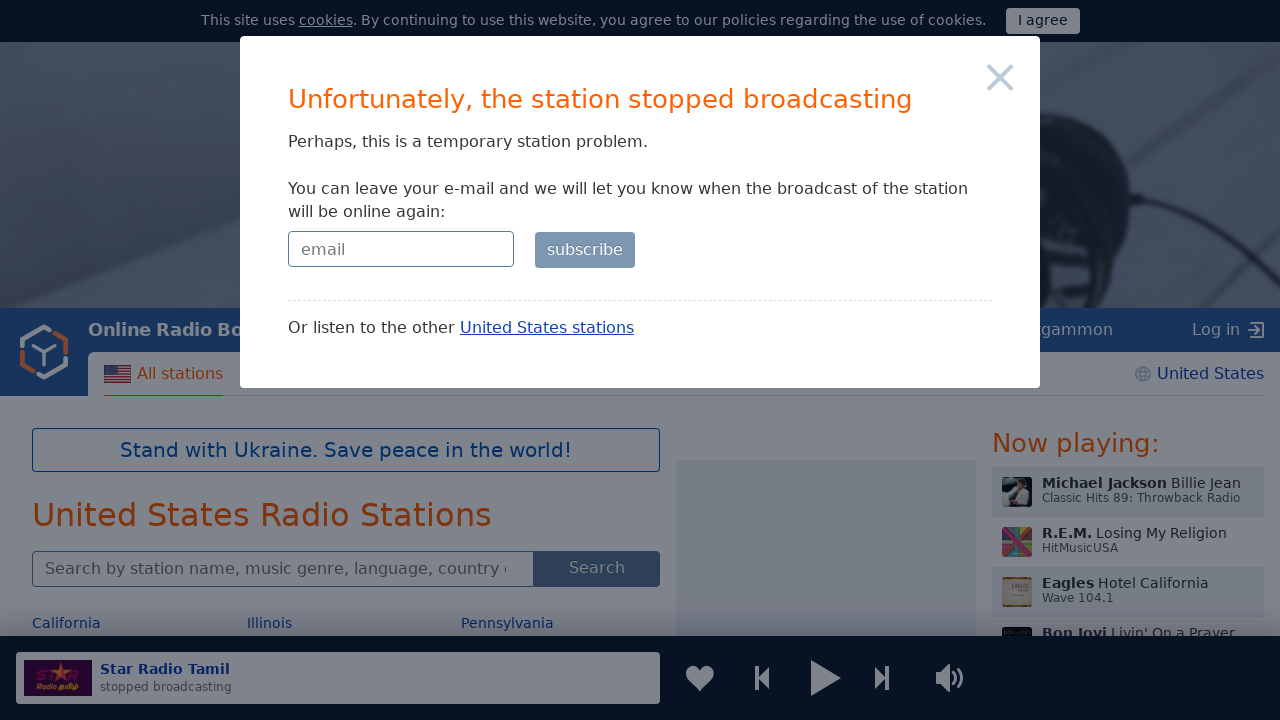

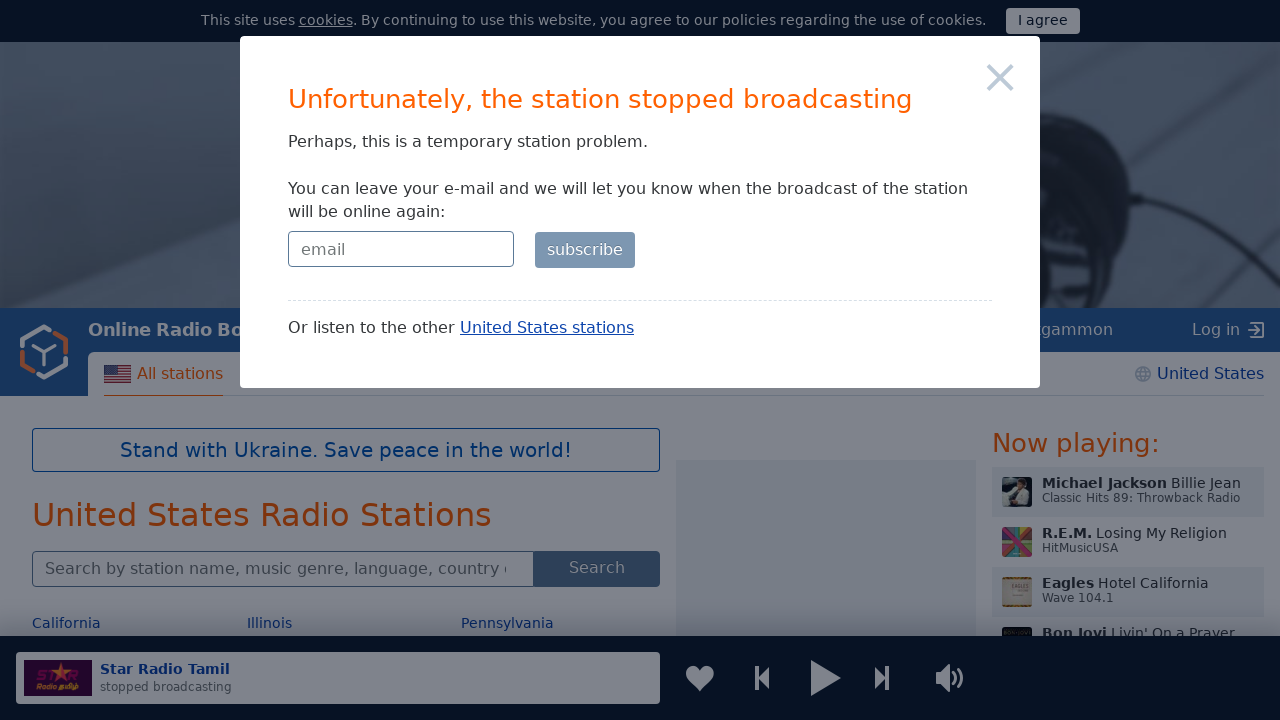